Tests drag and drop using click-and-hold approach by holding an element and moving it to a destination within an iframe.

Starting URL: https://jqueryui.com/droppable/

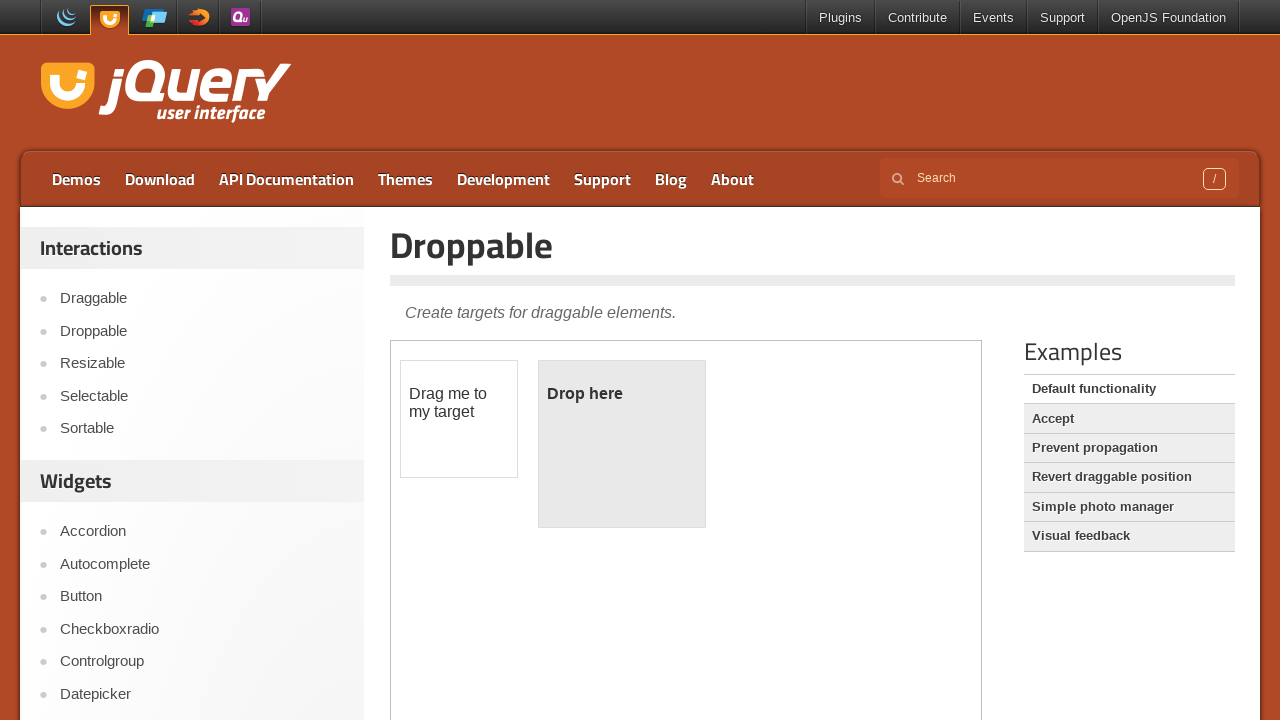

Located the demo iframe containing drag and drop elements
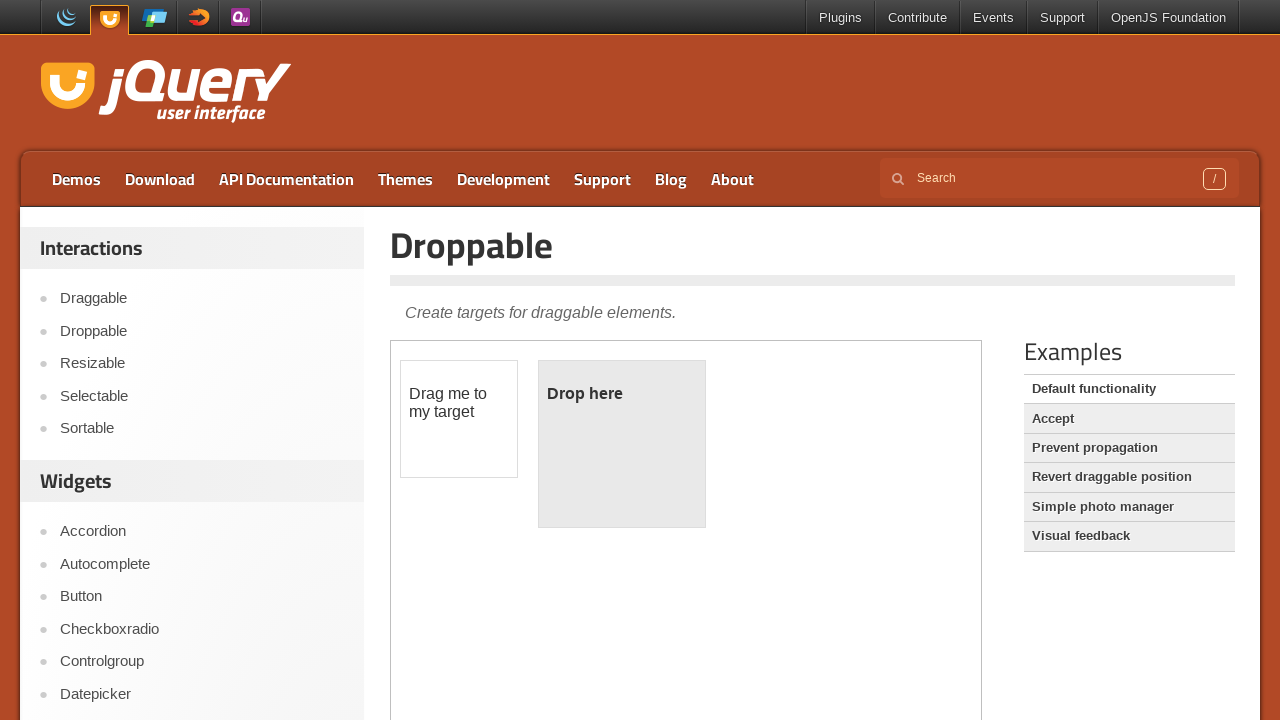

Located the draggable element with id 'draggable'
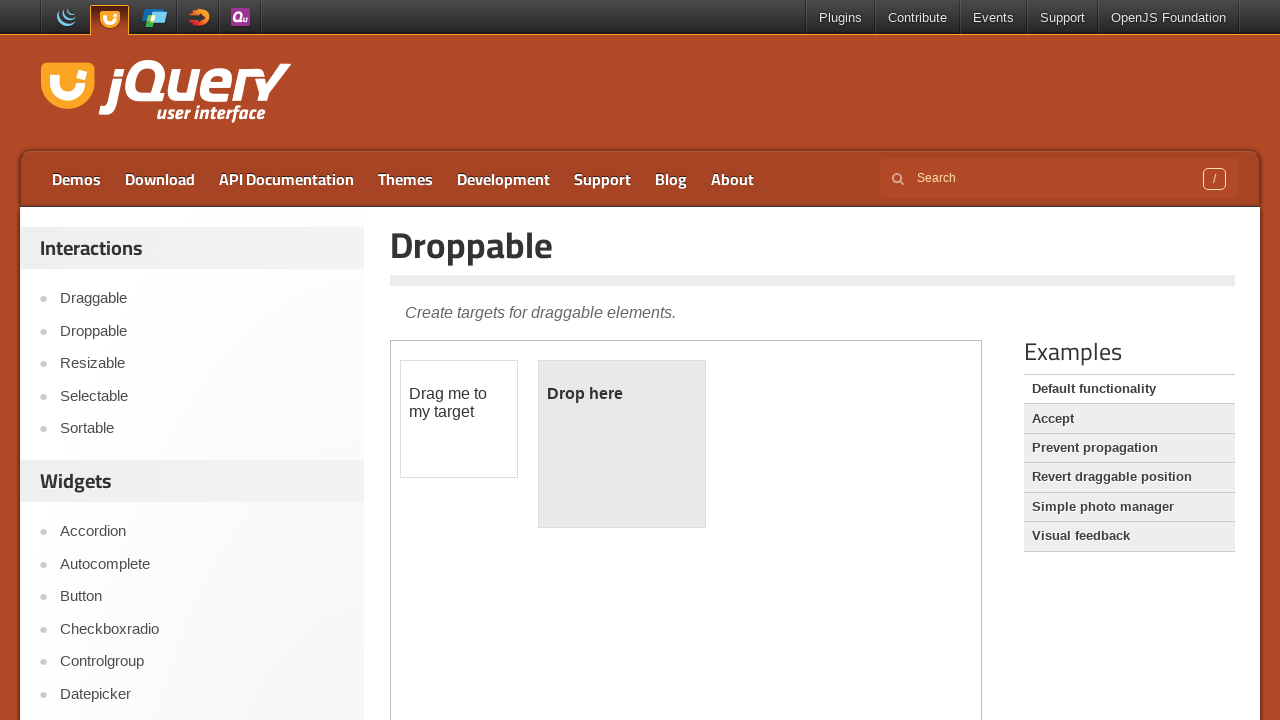

Located the droppable destination element with id 'droppable'
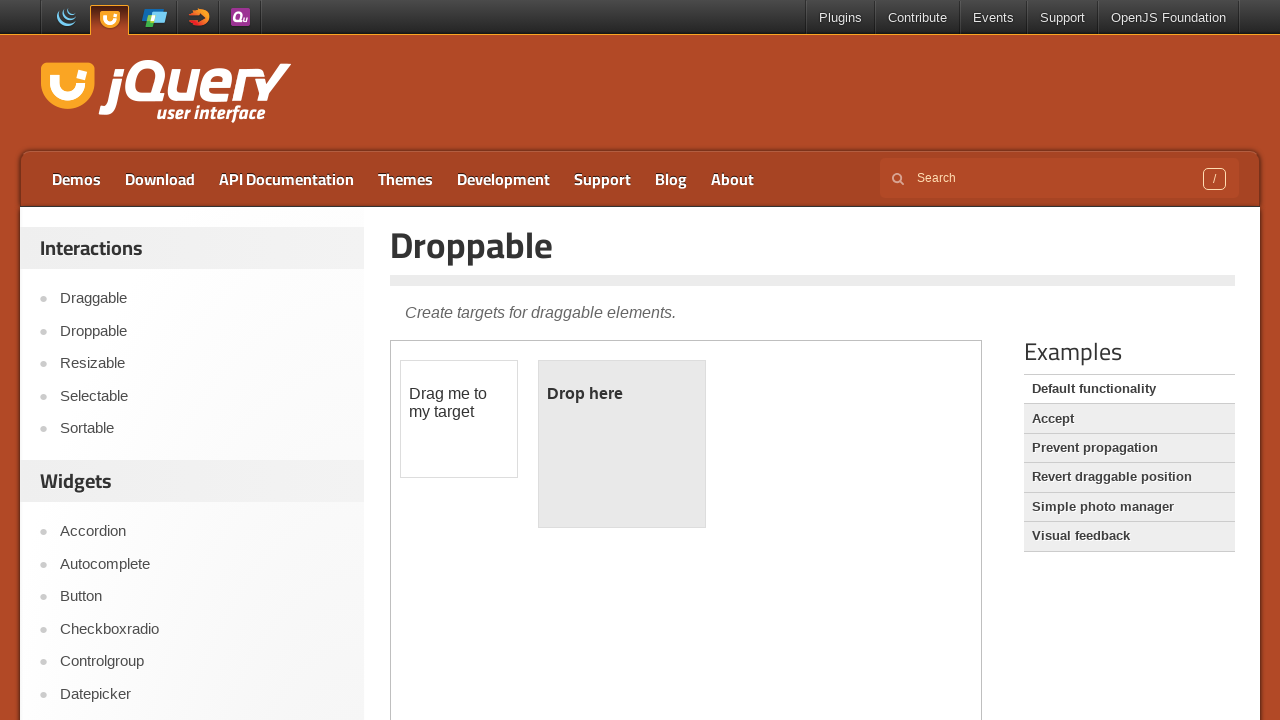

Successfully dragged the draggable element to the droppable destination at (622, 444)
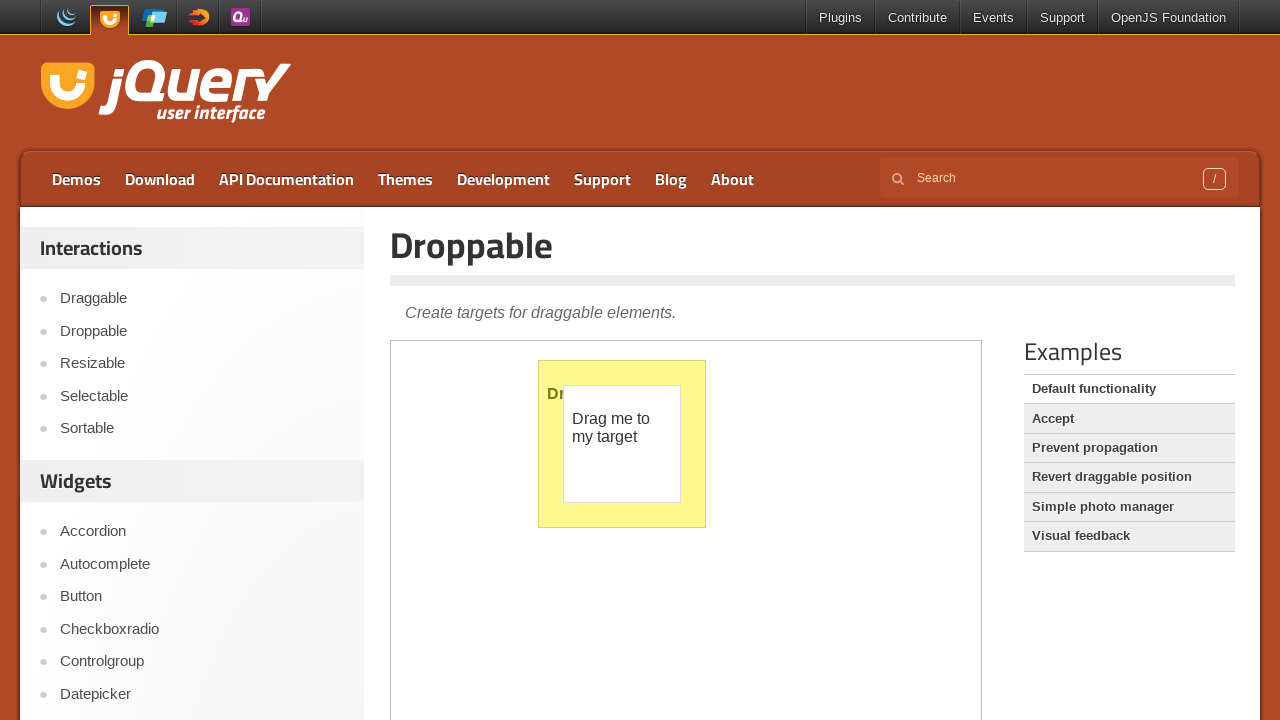

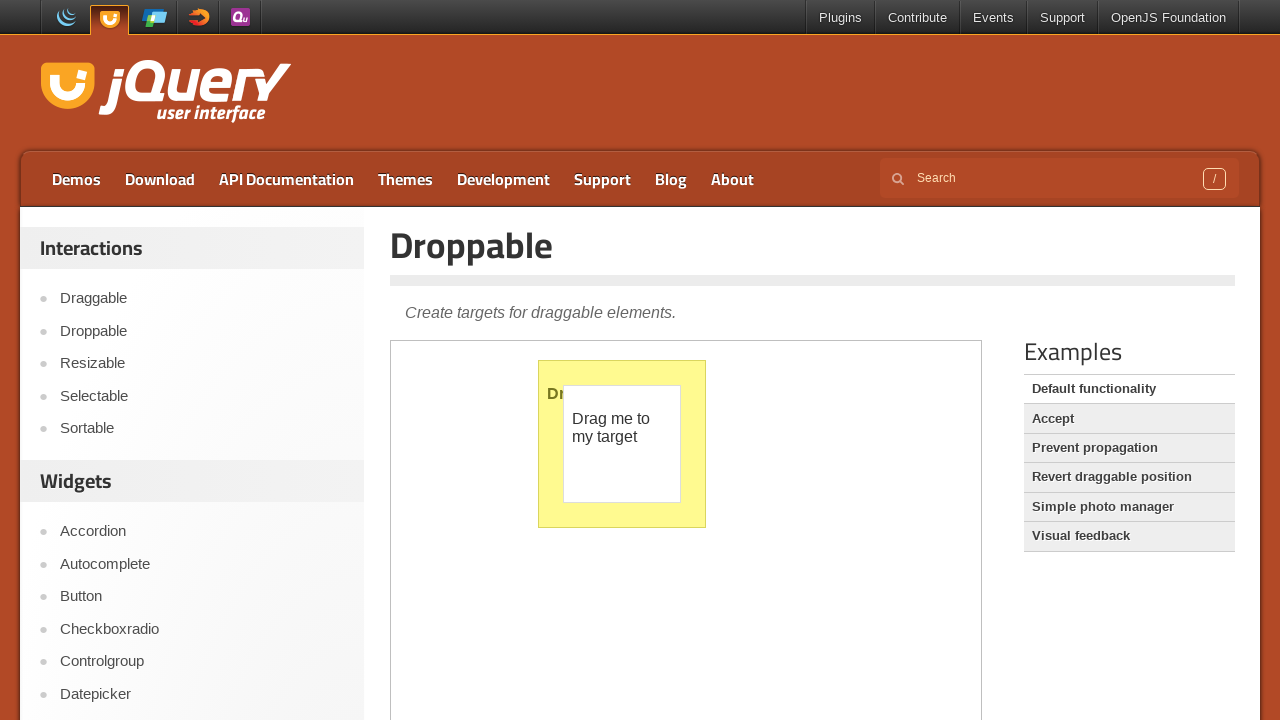